Tests that the courses URL is protected and redirects unauthenticated users to the signin page

Starting URL: https://constellation-project-frontend.vercel.app/courses

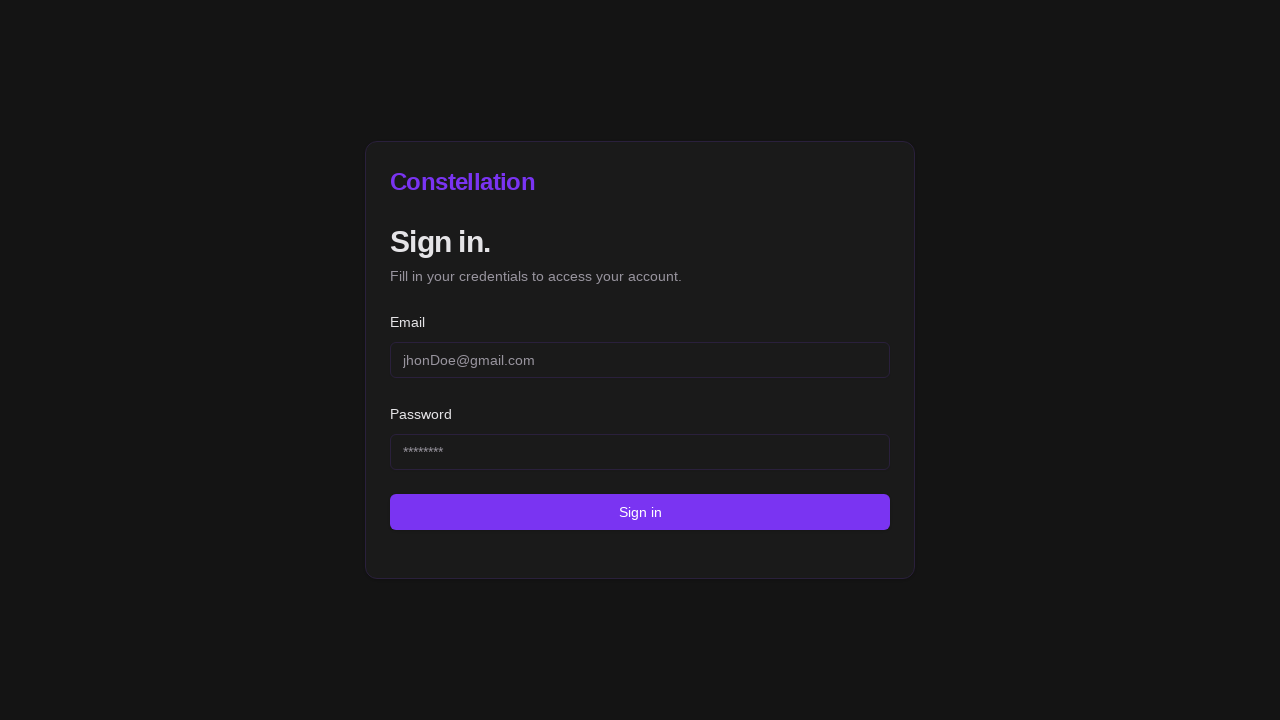

Navigated to courses URL
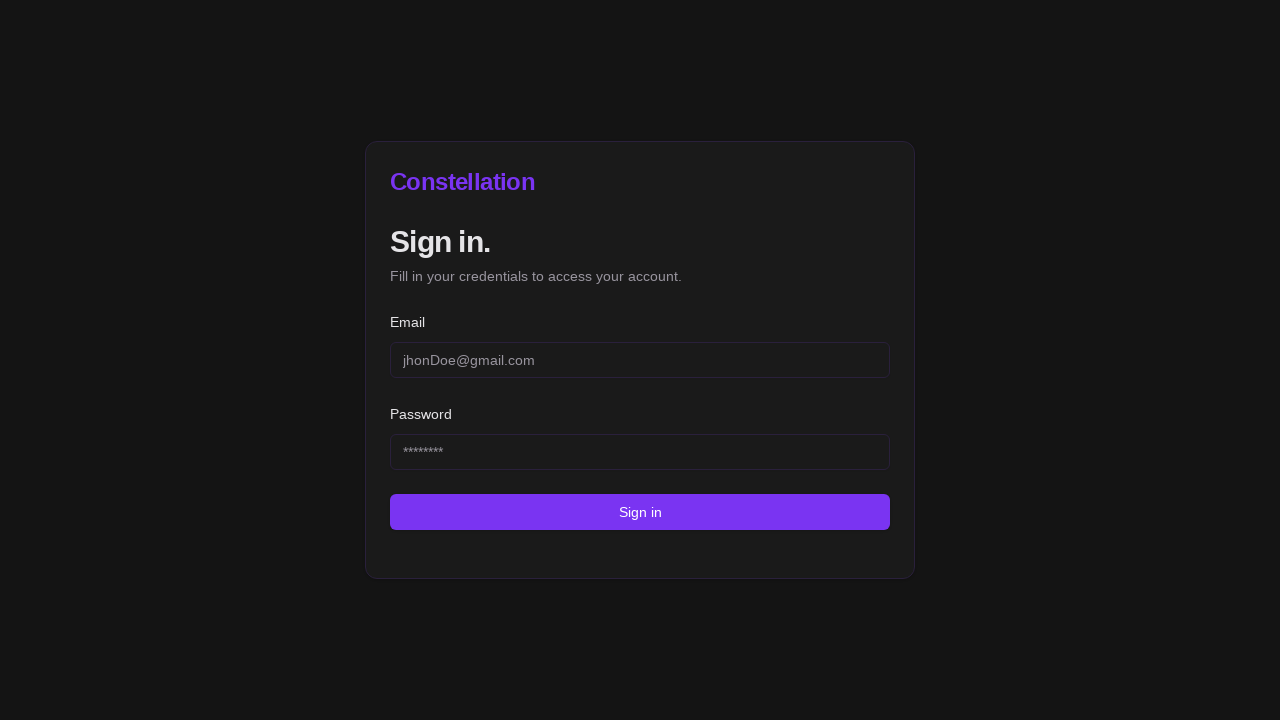

Unauthenticated user redirected to signin page
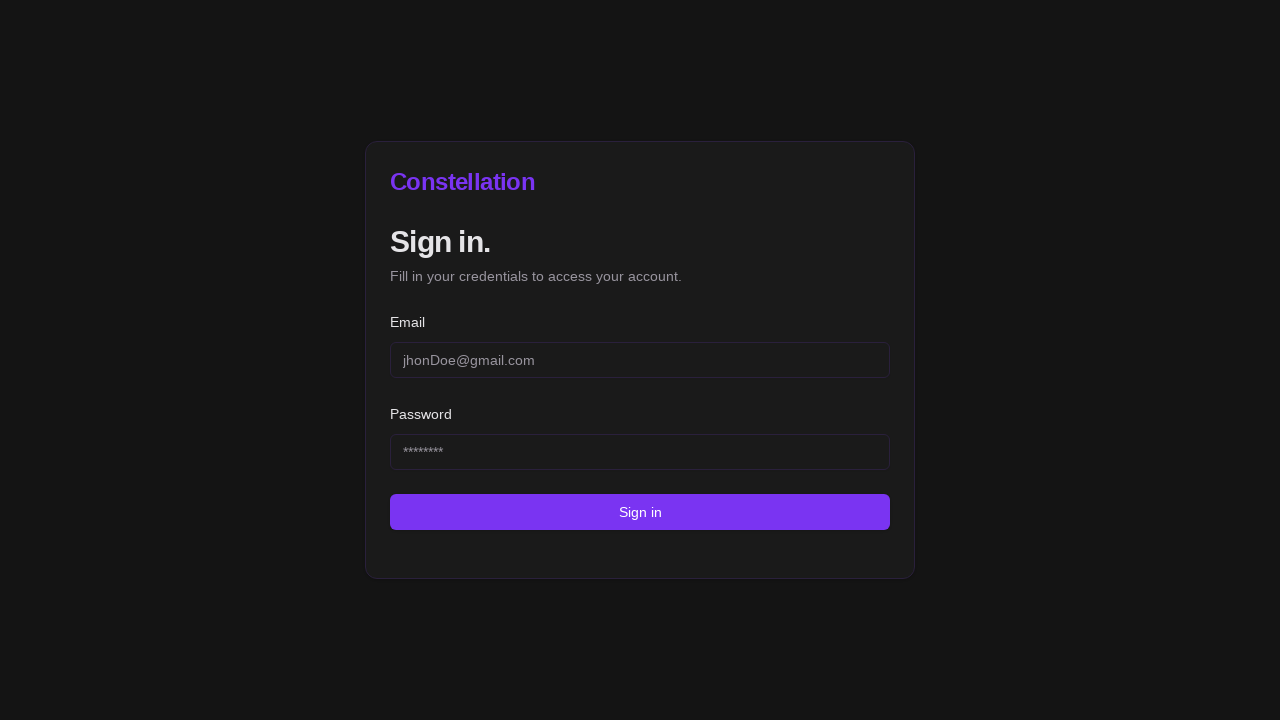

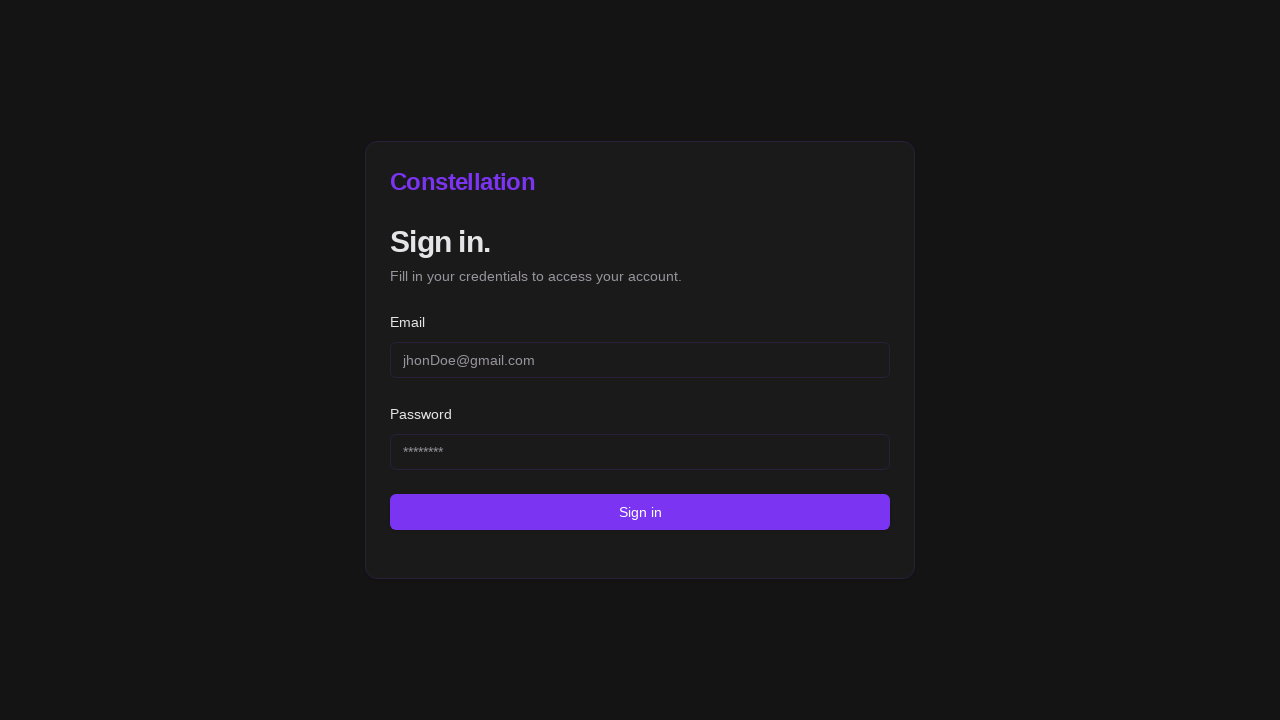